Opens the Flipkart e-commerce website and waits for the page to load

Starting URL: https://www.flipkart.com/

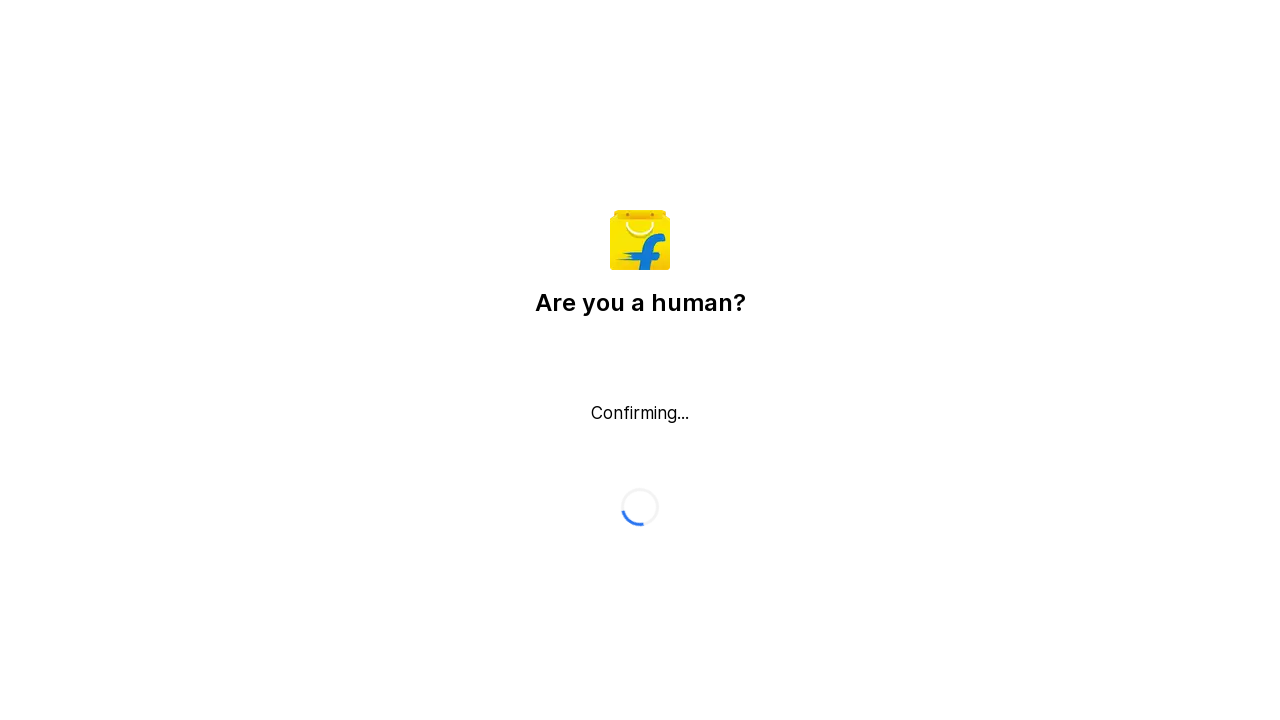

Navigated to Flipkart e-commerce website
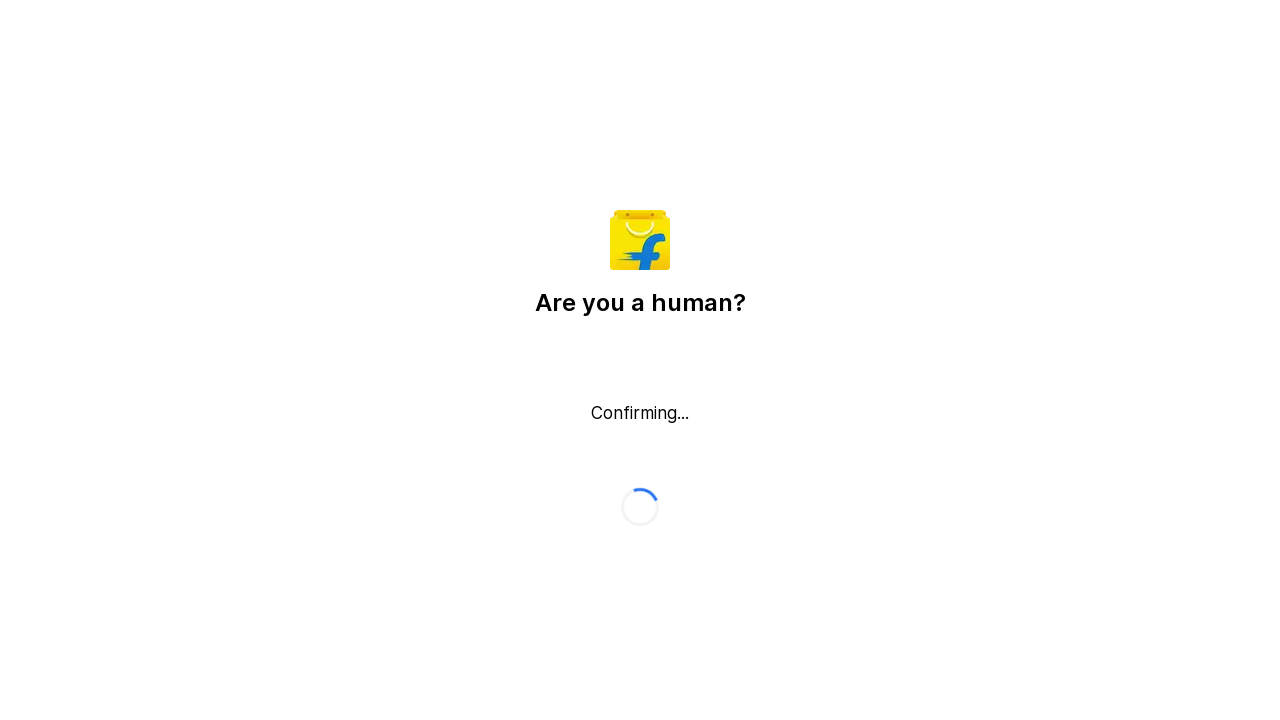

Waited for page to fully load with network idle
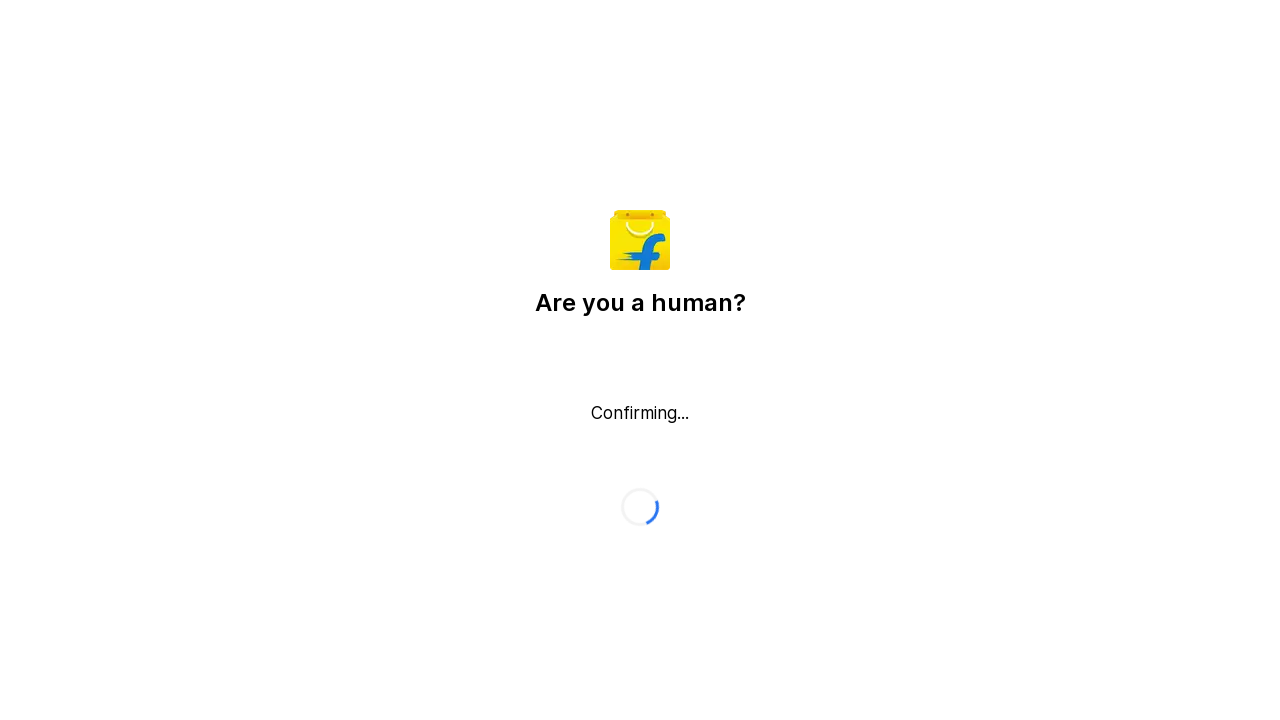

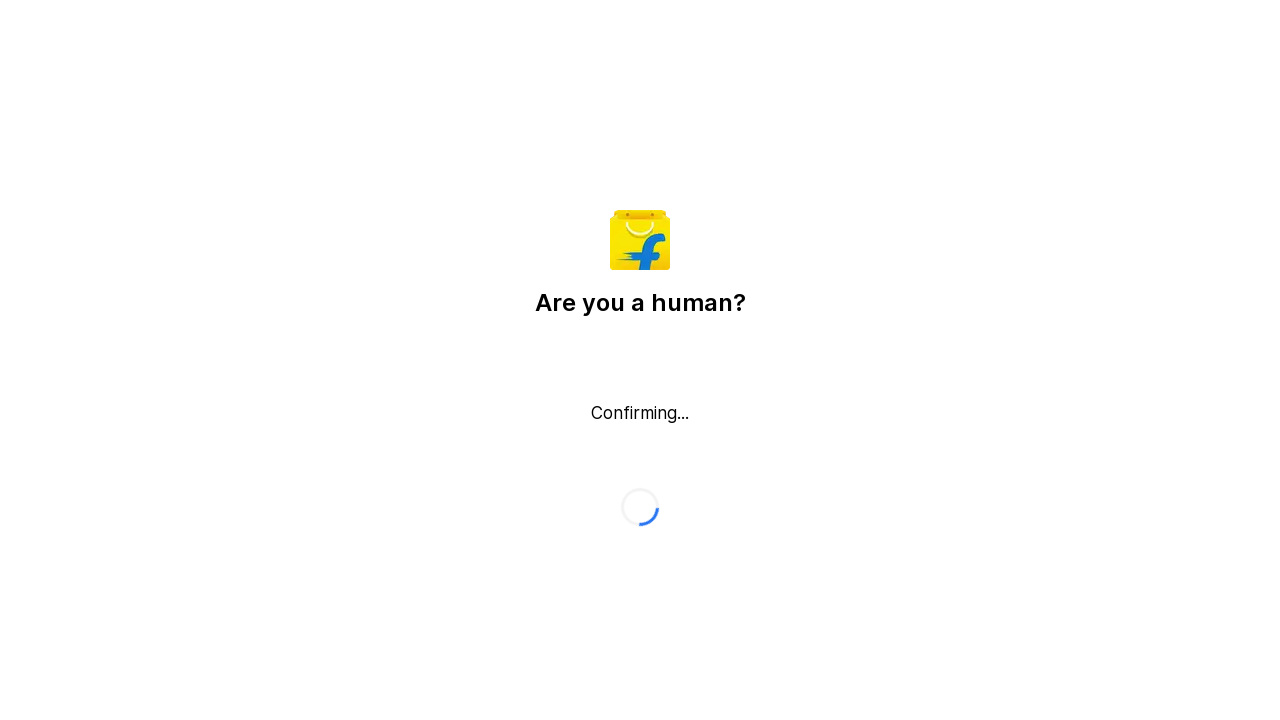